Tests handling of child browser windows/tabs by clicking a button that opens a new tab, switching to that tab, and clicking on a navigation menu item in the child window.

Starting URL: https://skpatro.github.io/demo/links/

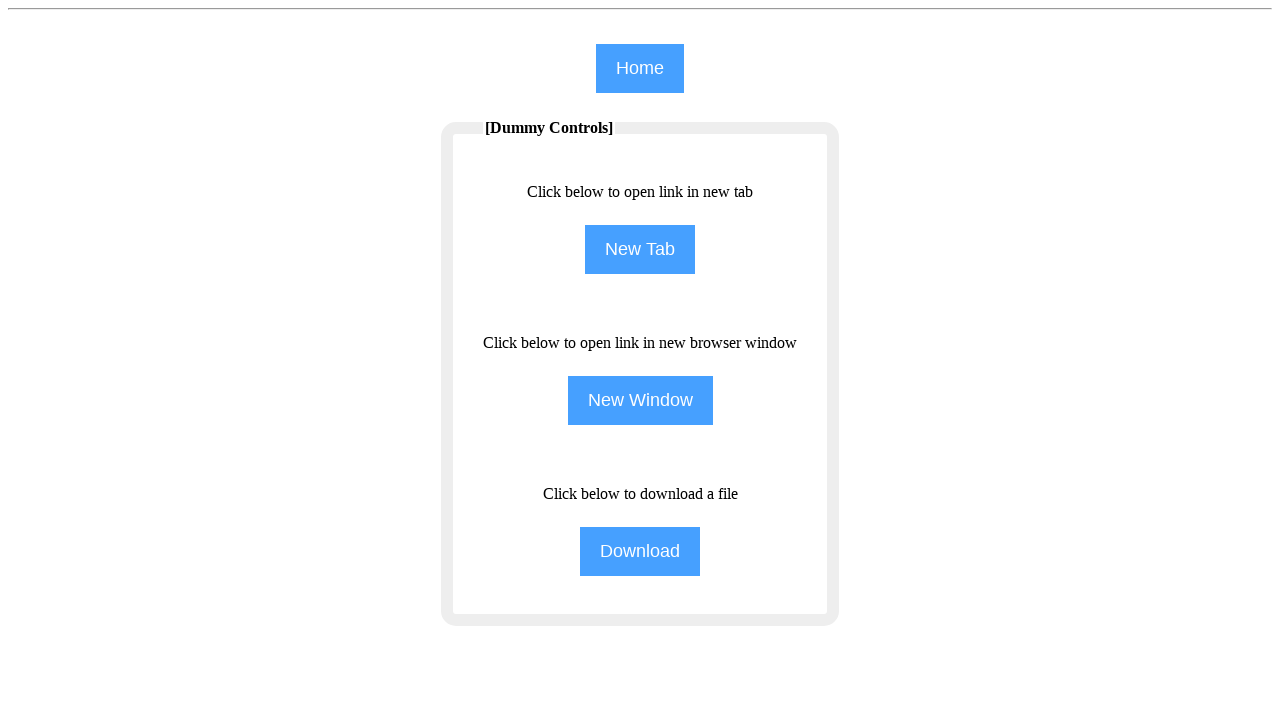

Clicked NewTab button to open a new tab at (640, 250) on input[name='NewTab']
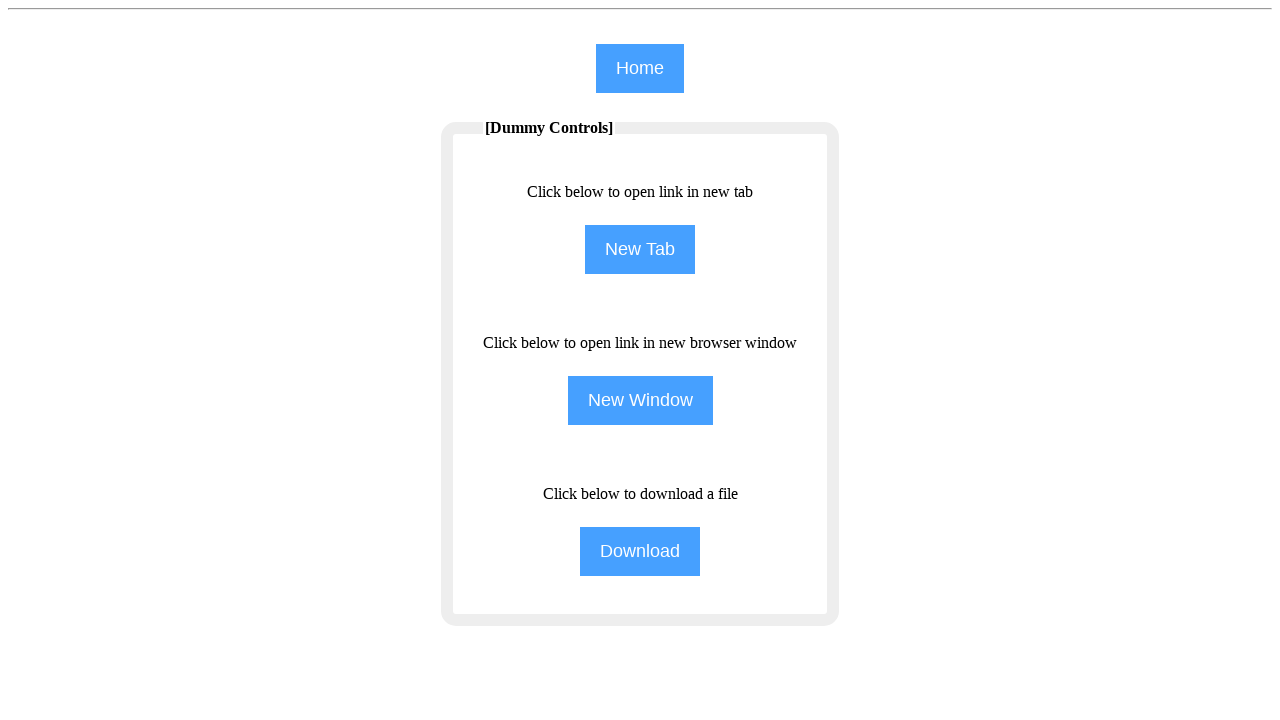

Obtained reference to the new child window/tab
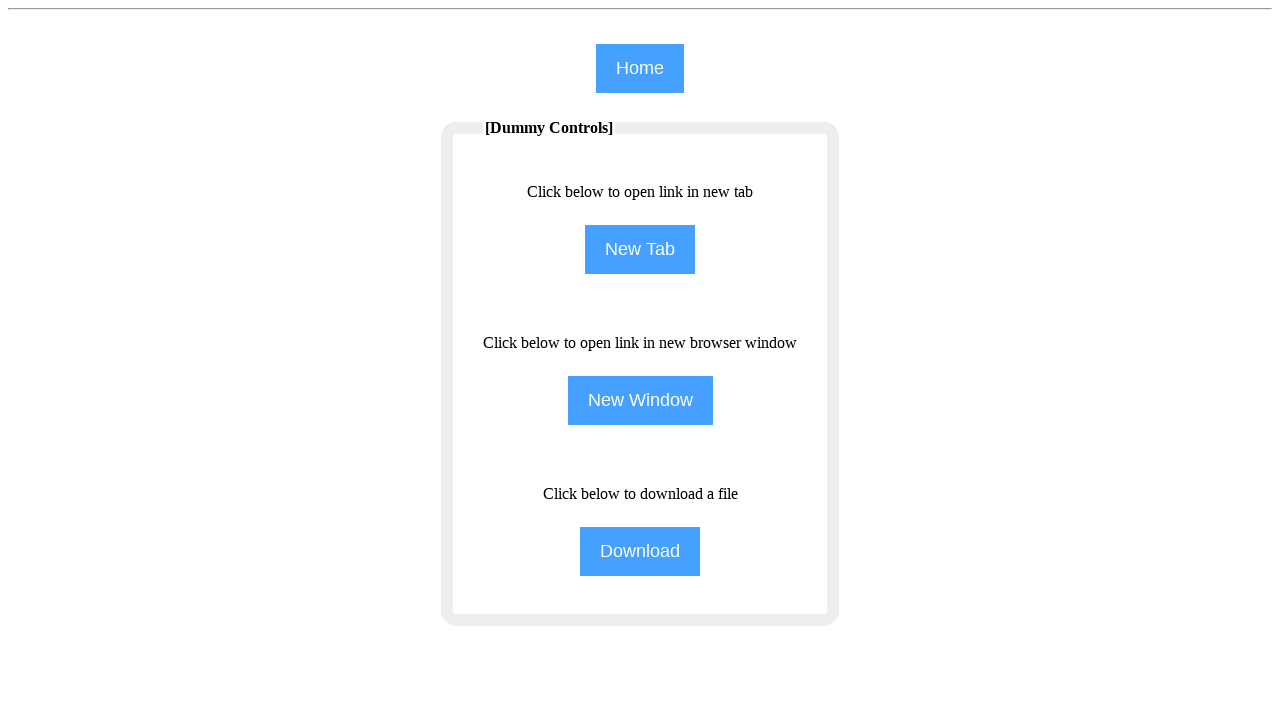

Child window loaded successfully
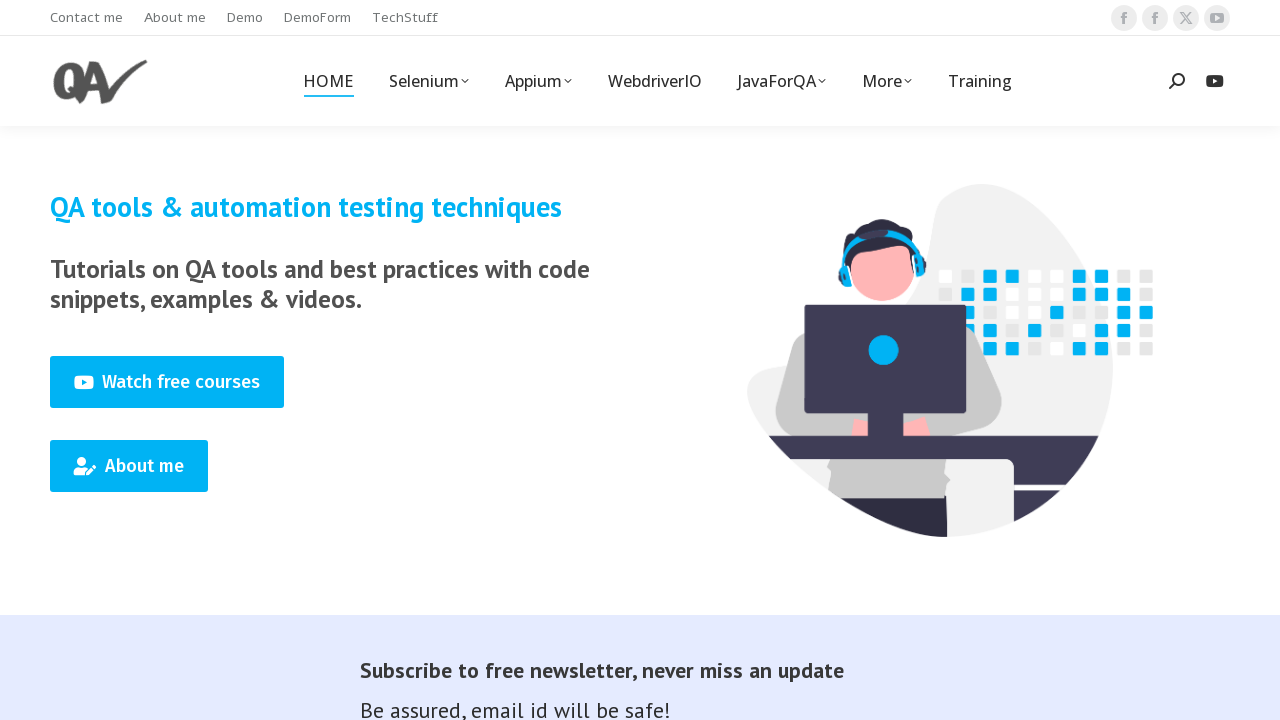

Clicked on the 7th menu item in the child window's primary navigation menu at (980, 81) on #primary-menu > li:nth-child(7) > a > span > span
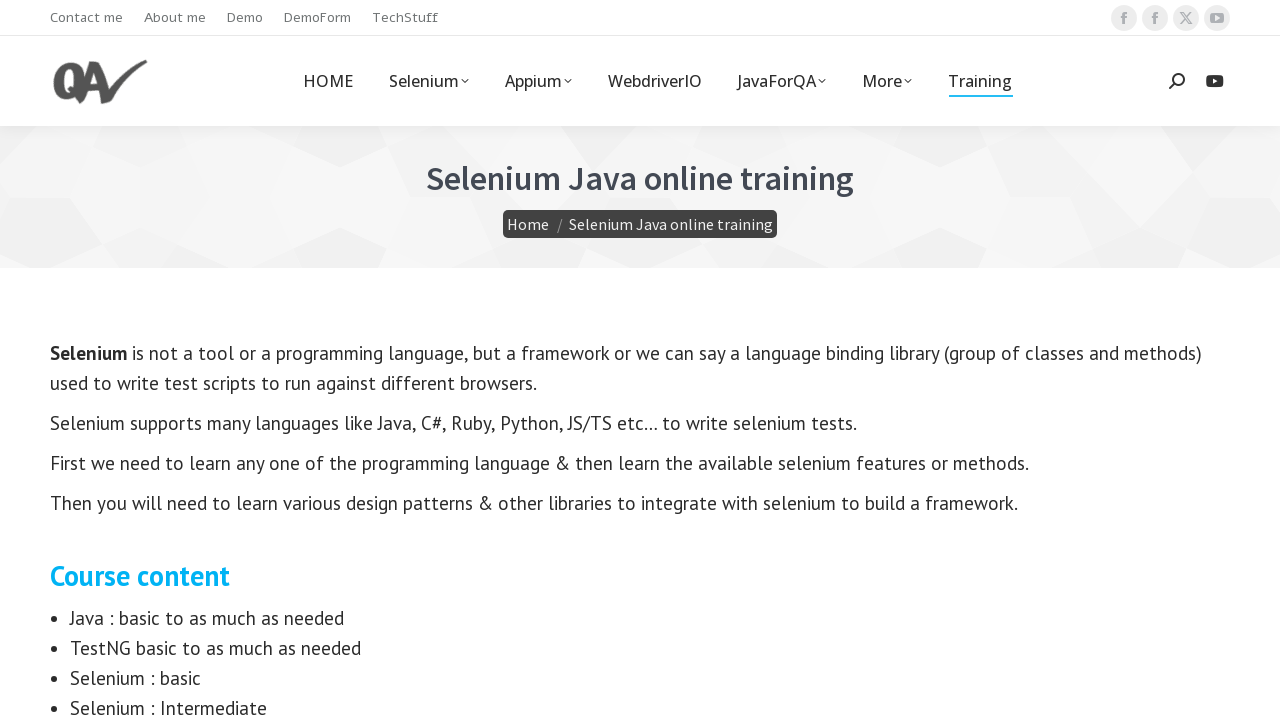

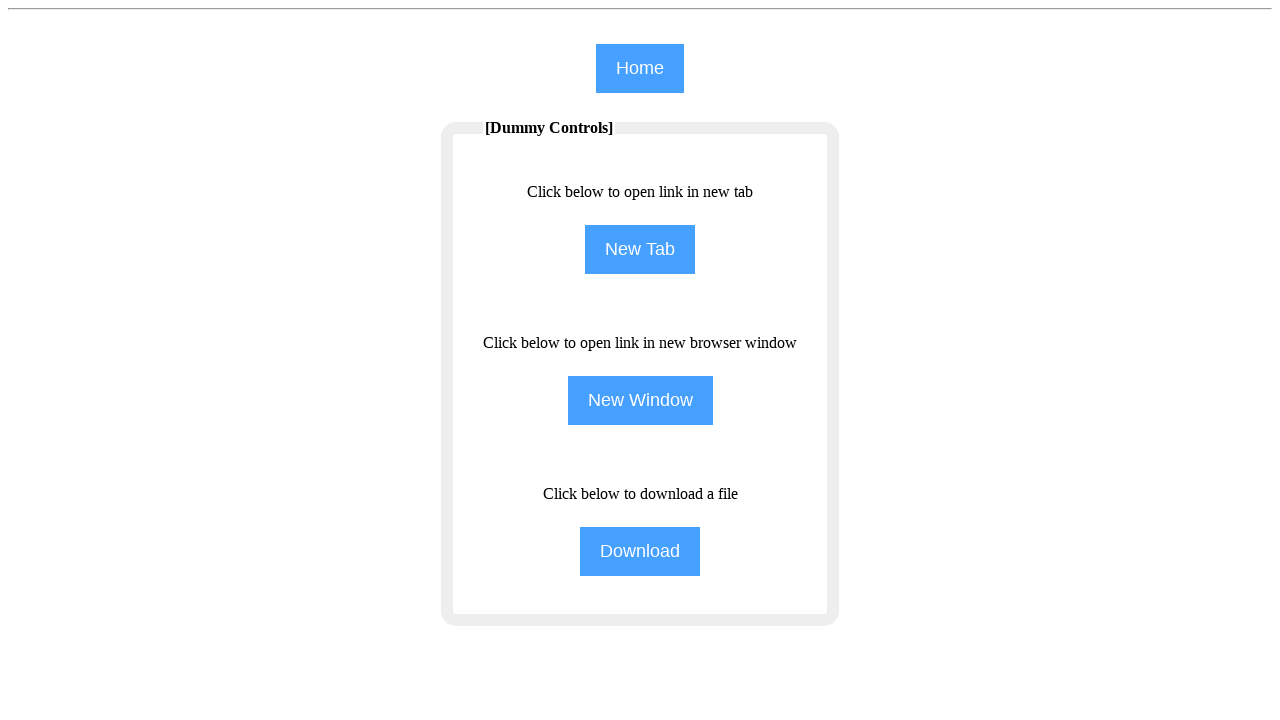